Navigates to JPL Space images page and clicks the full image button to reveal the featured image

Starting URL: https://data-class-jpl-space.s3.amazonaws.com/JPL_Space/index.html

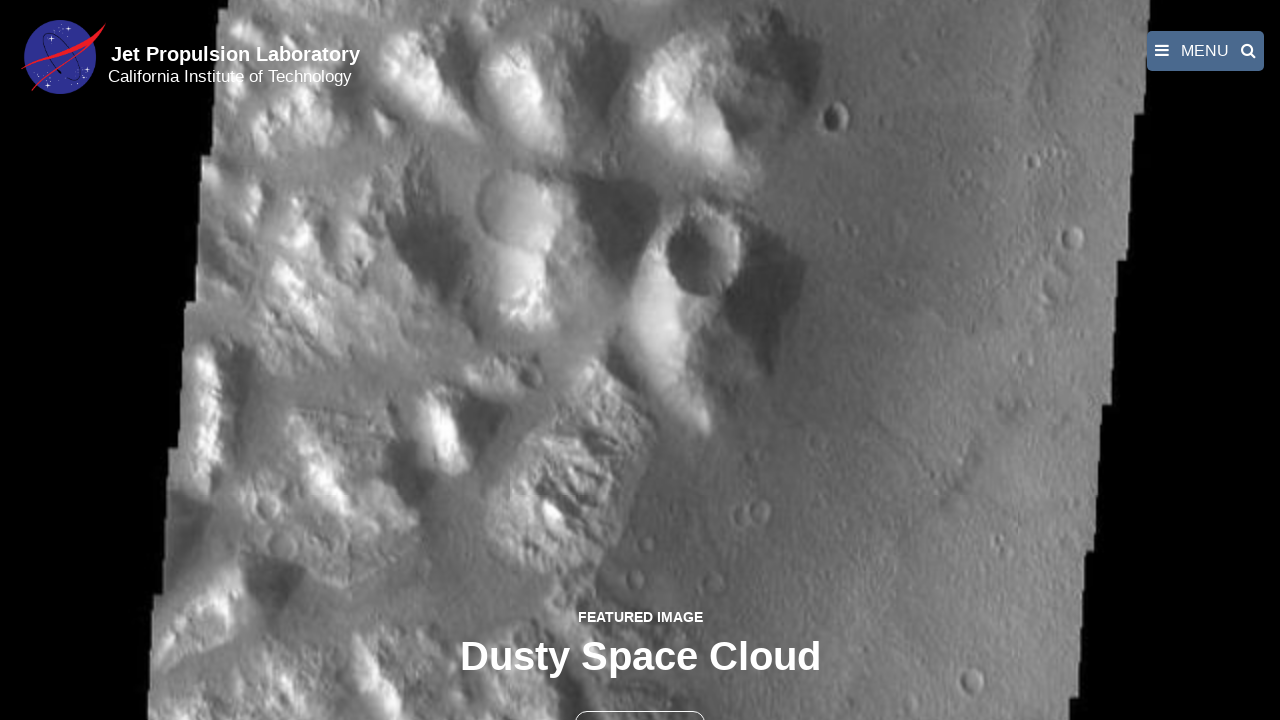

Navigated to JPL Space images page
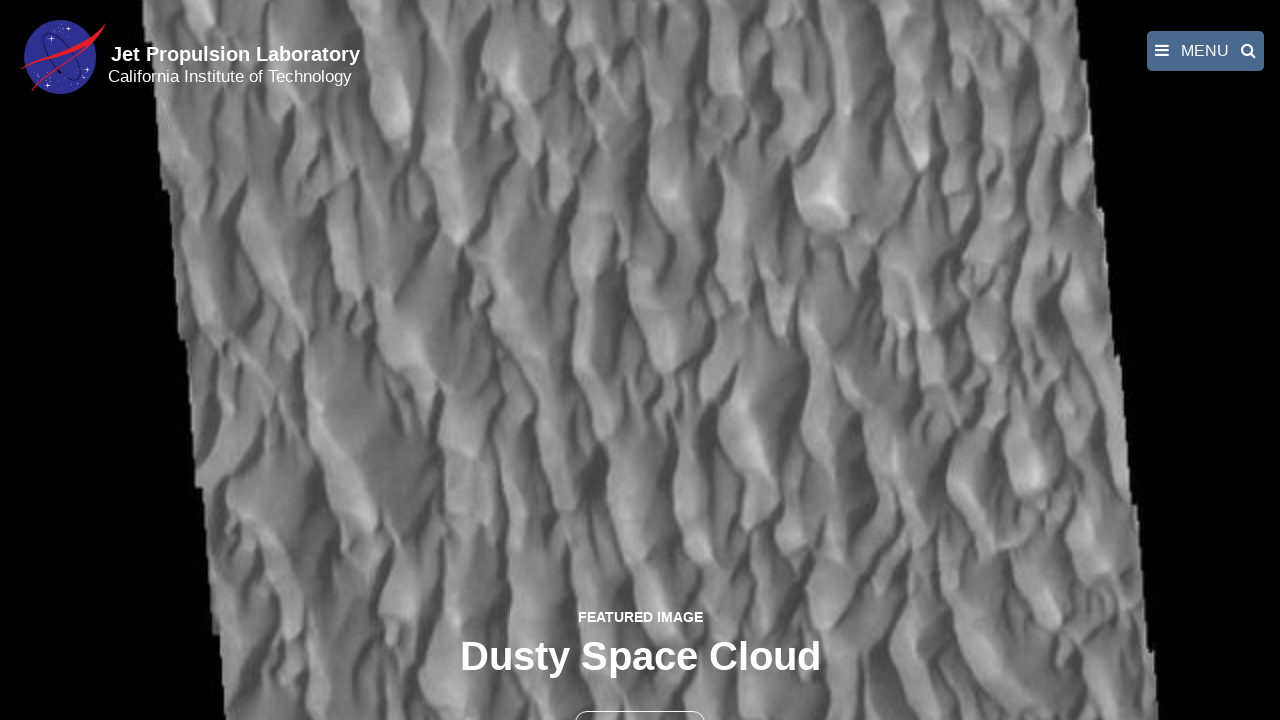

Clicked the full image button to reveal featured image at (640, 699) on button >> nth=1
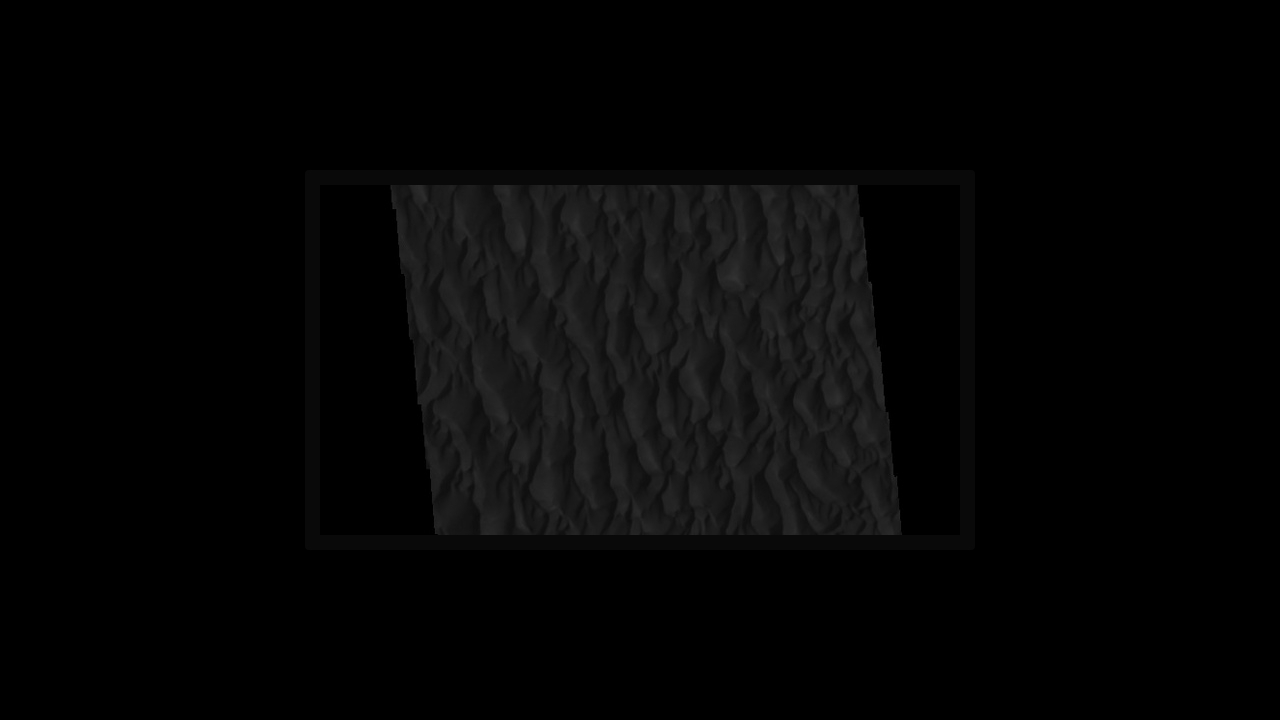

Featured image loaded in fancybox
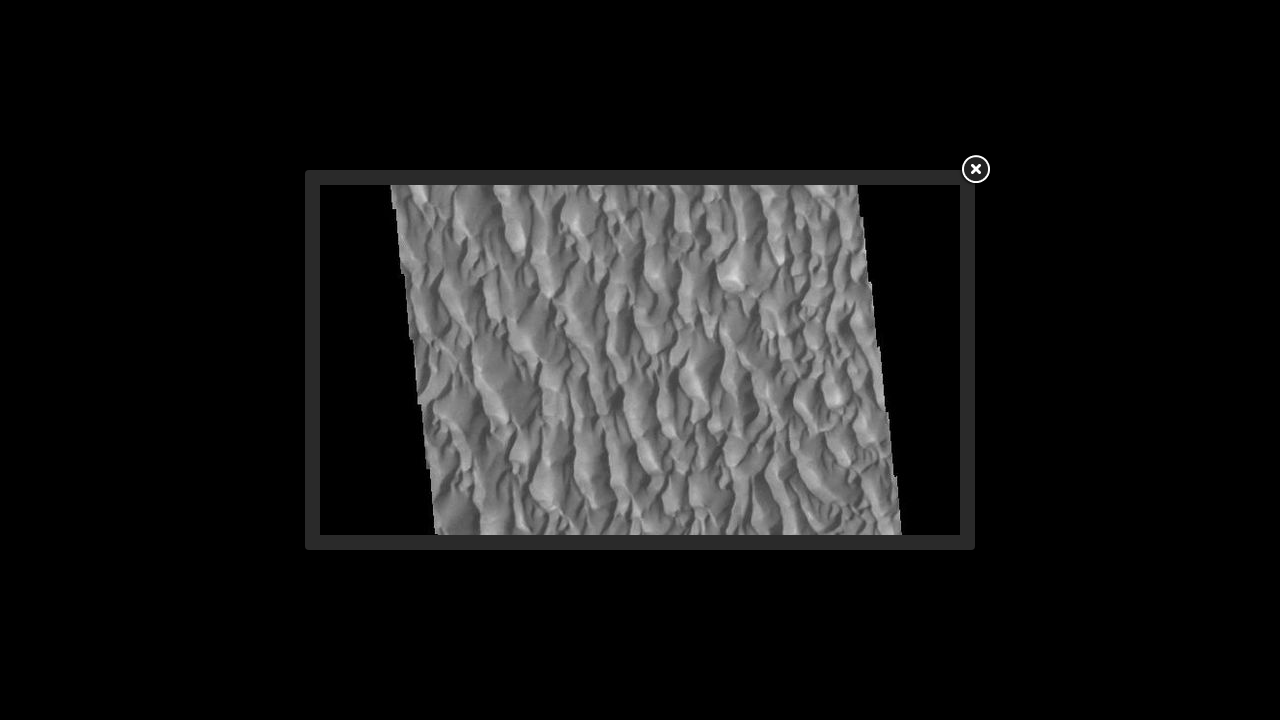

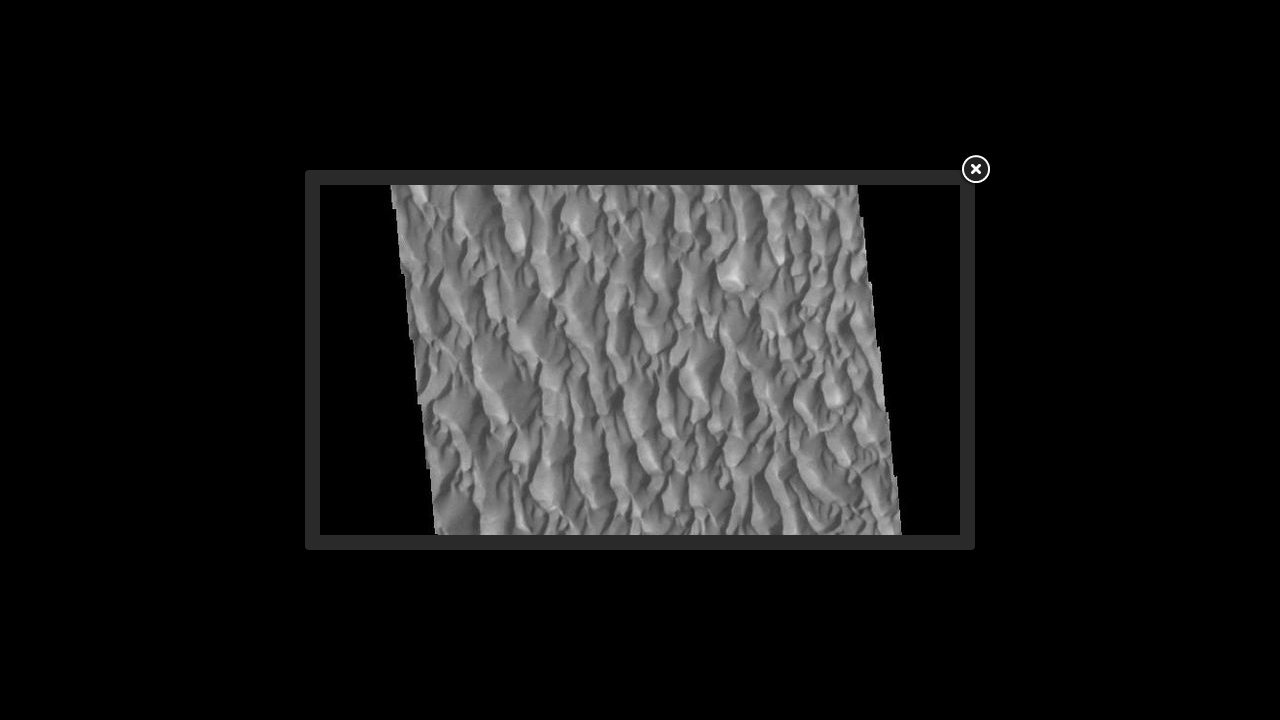